Navigates to an e-commerce site, searches for a specific product (Cucumber), increases its quantity to 5, and adds it to the cart

Starting URL: https://rahulshettyacademy.com/seleniumPractise/

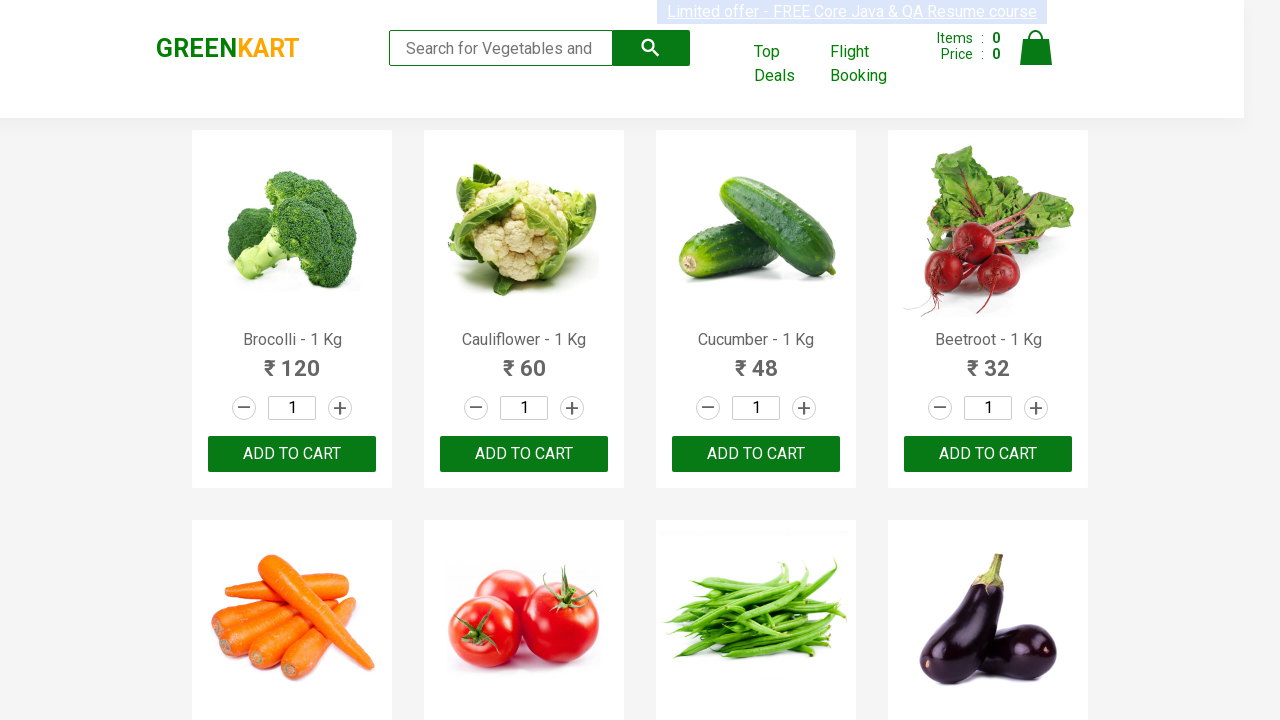

Waited for product list to load
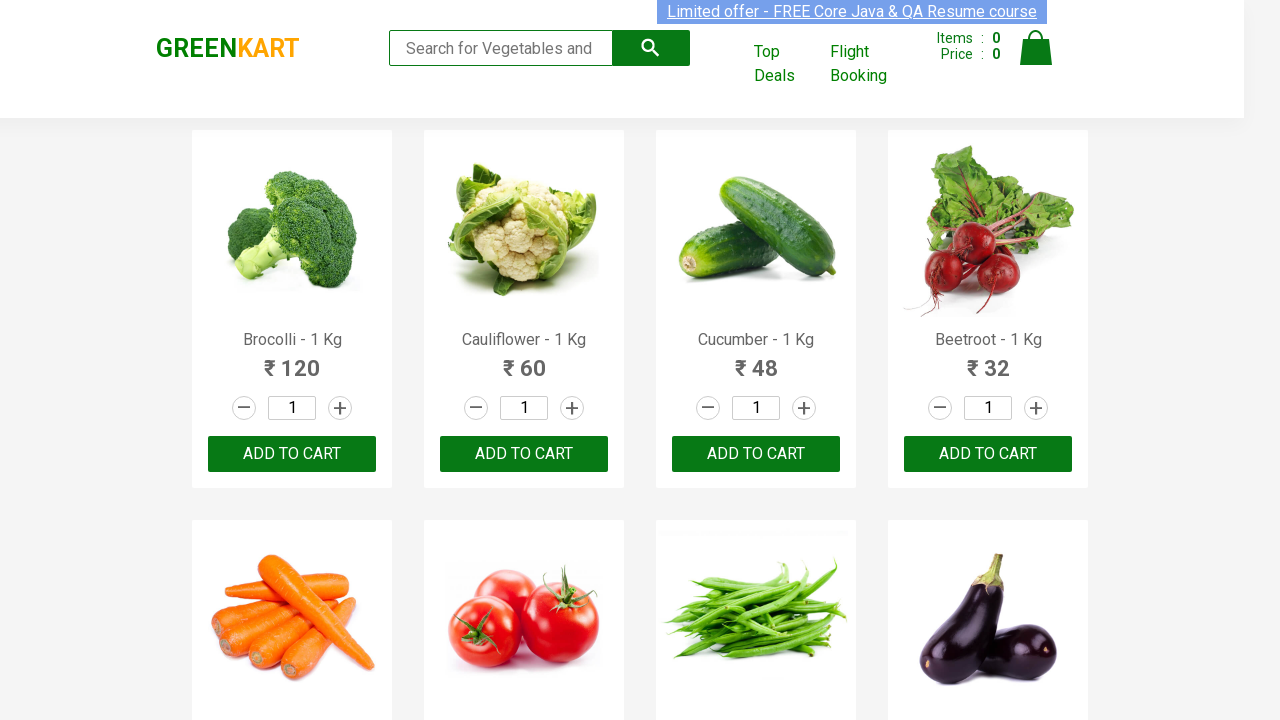

Retrieved all product elements from page
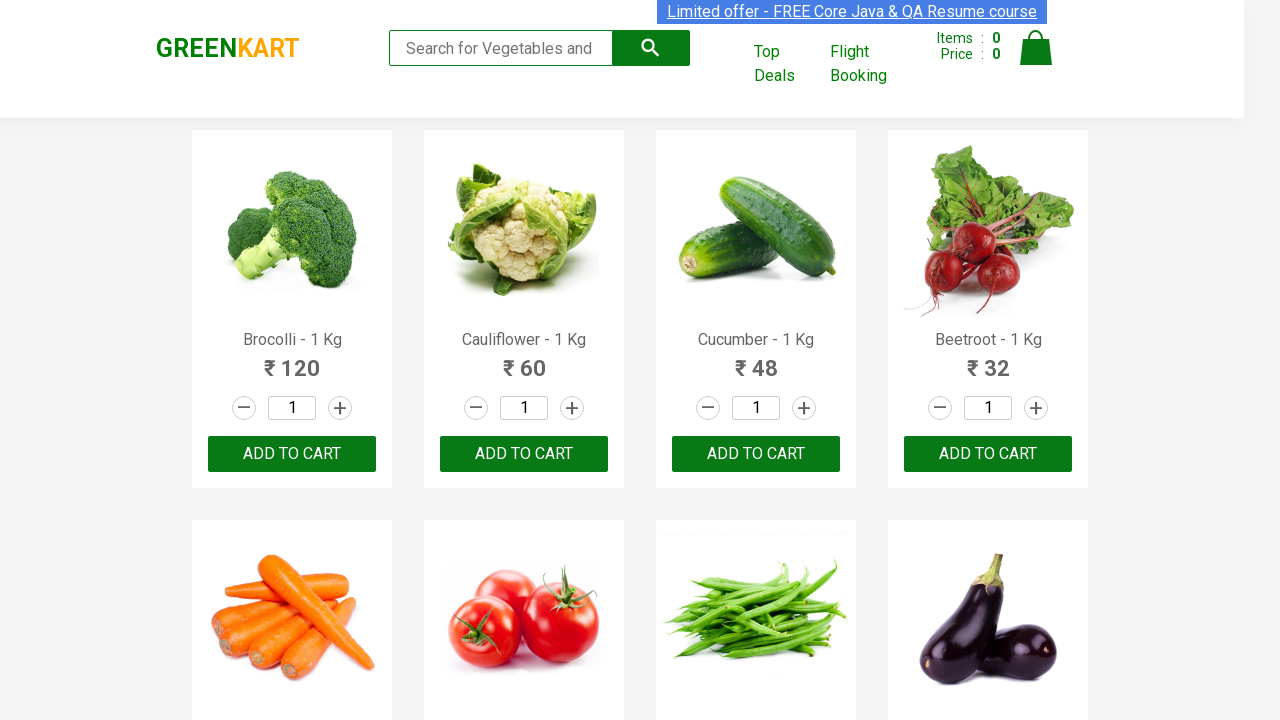

Found Cucumber product in list
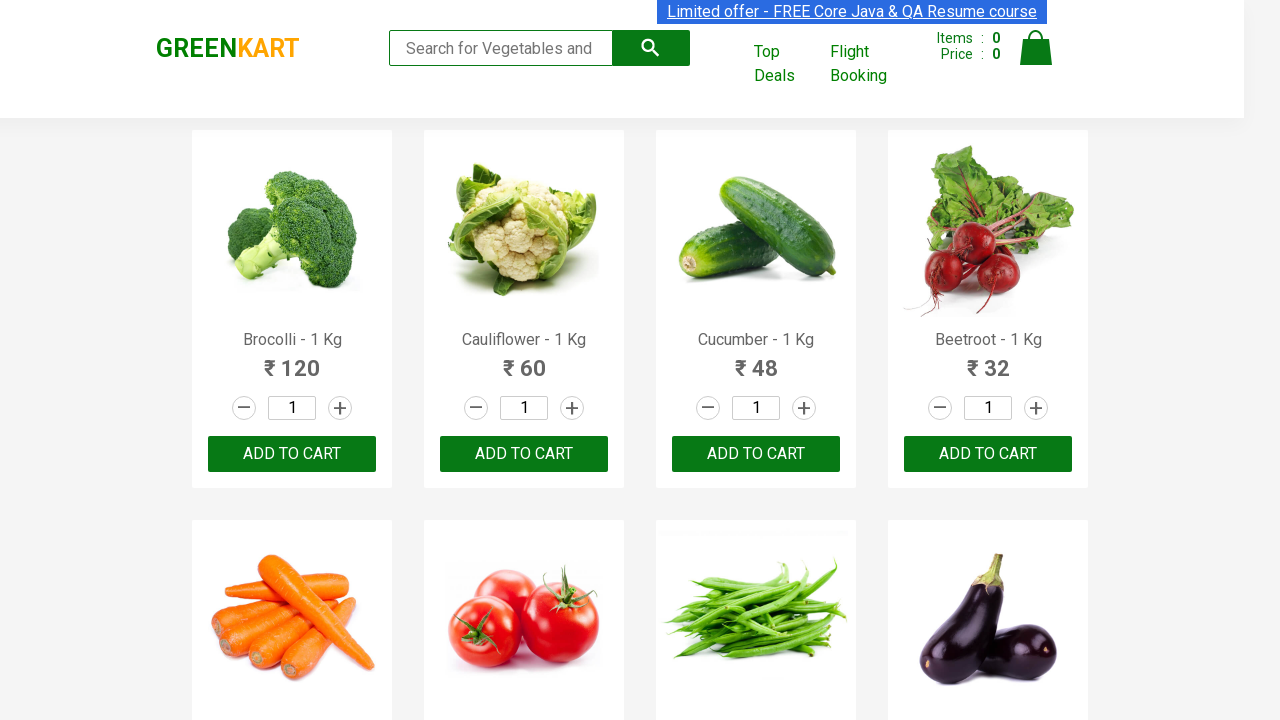

Clicked increment button for Cucumber (increment 1/4) at (804, 408) on a.increment >> nth=2
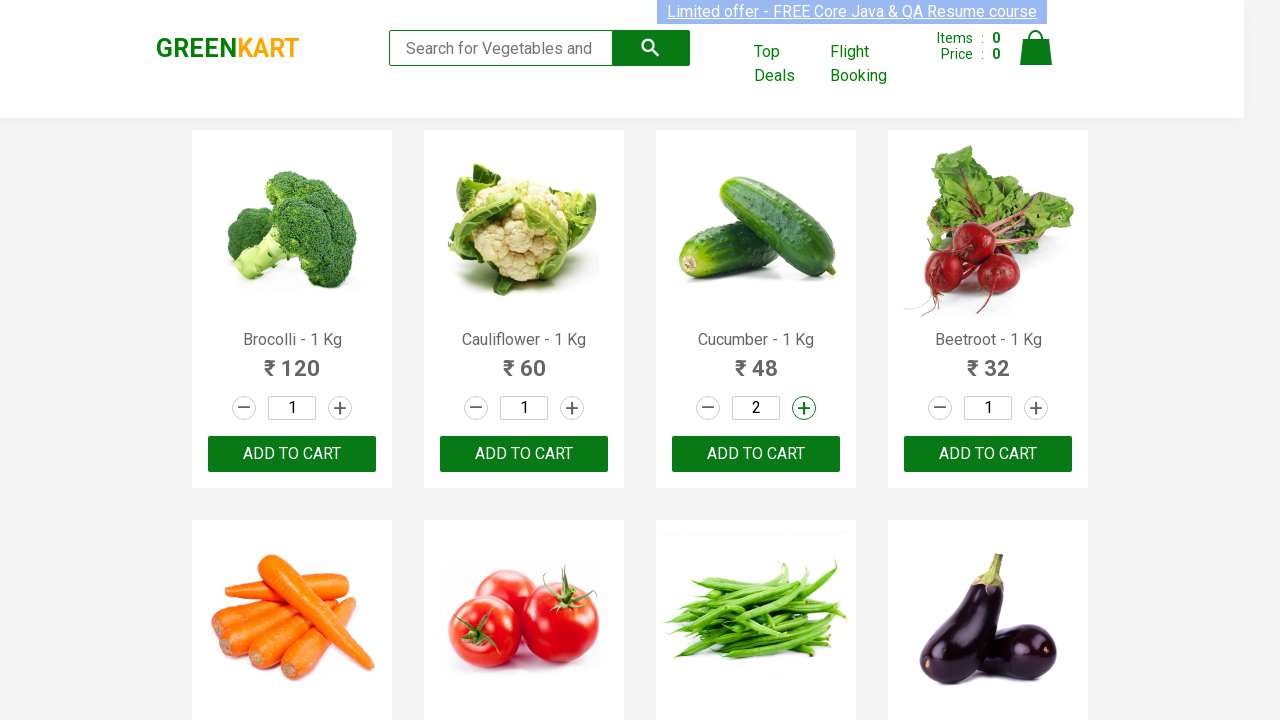

Waited 1 second between increment clicks
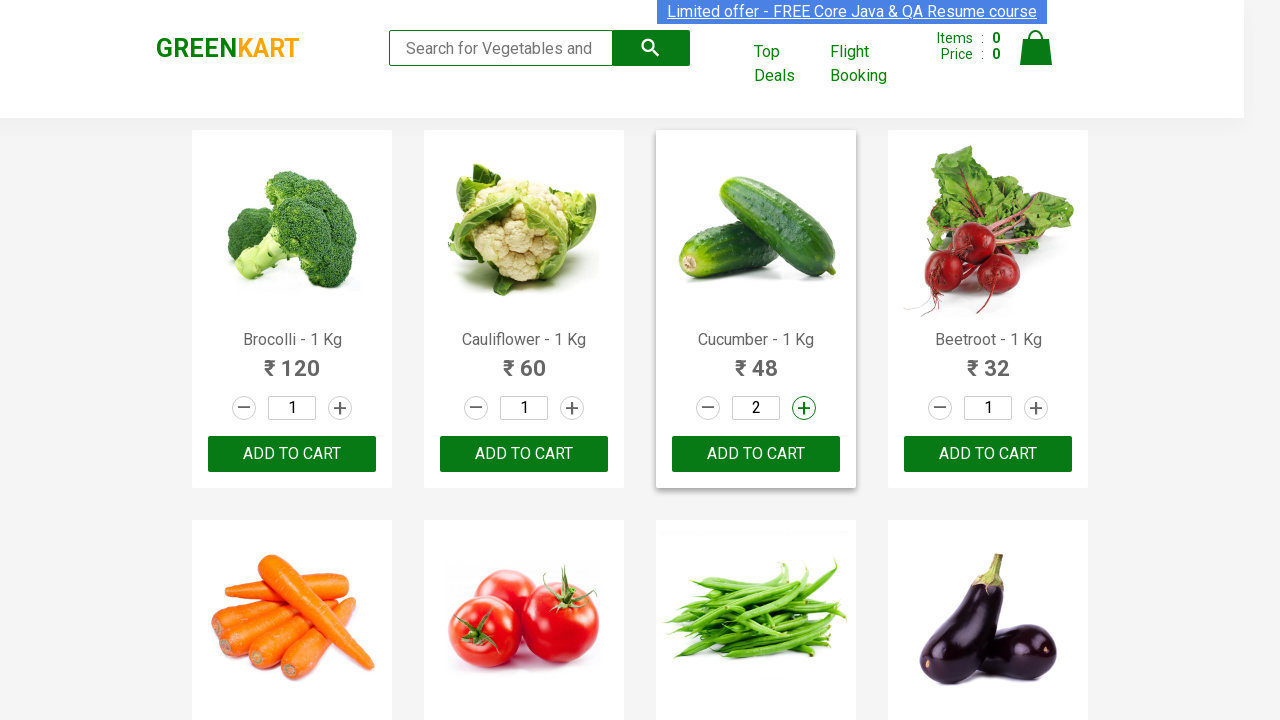

Clicked increment button for Cucumber (increment 2/4) at (804, 408) on a.increment >> nth=2
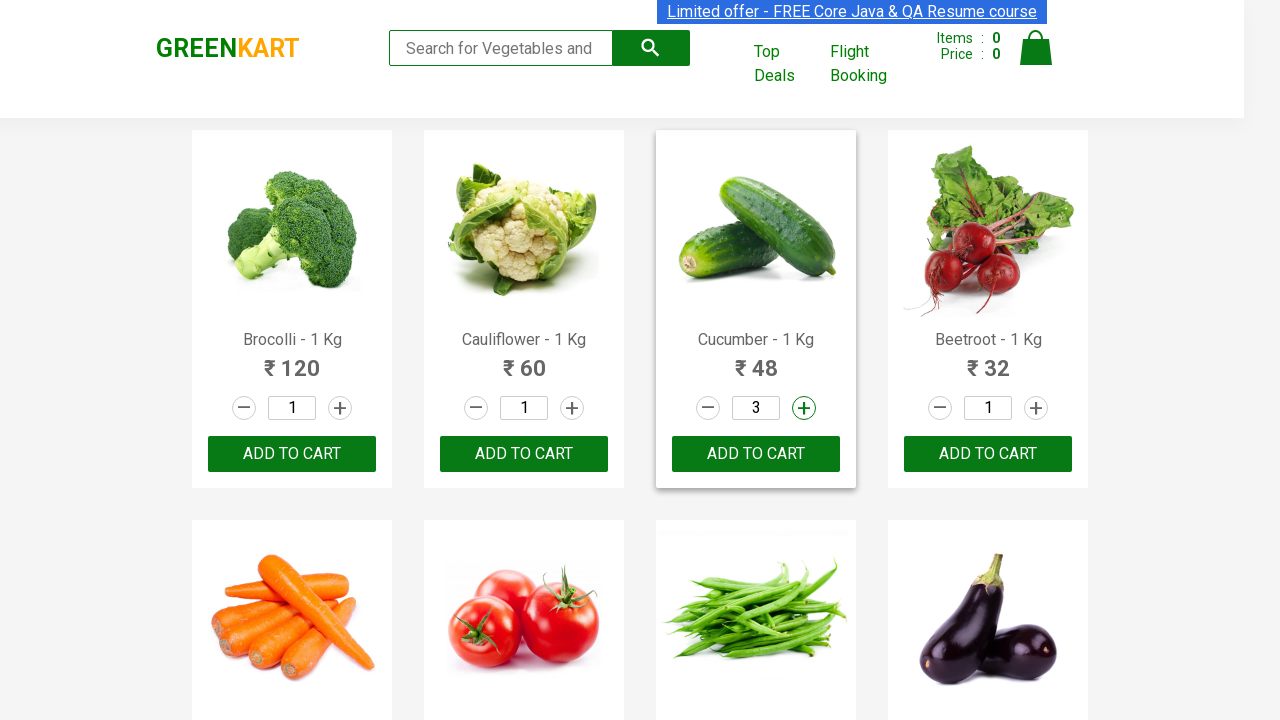

Waited 1 second between increment clicks
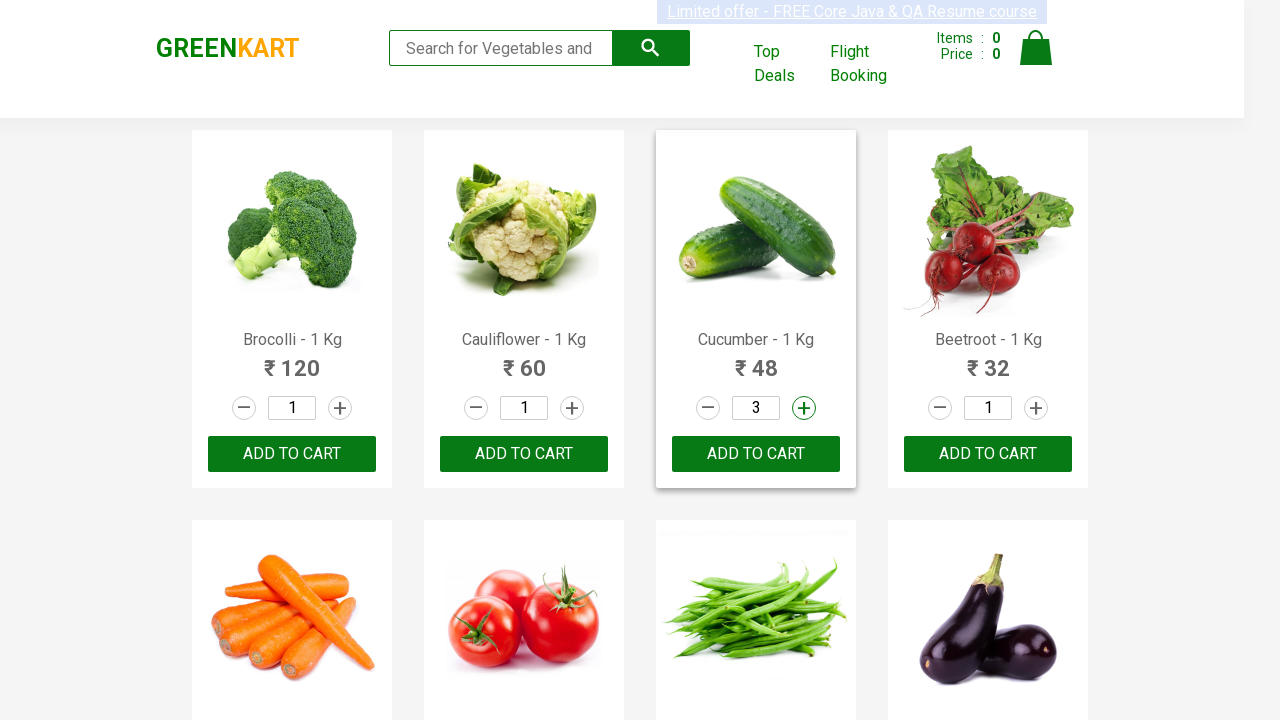

Clicked increment button for Cucumber (increment 3/4) at (804, 408) on a.increment >> nth=2
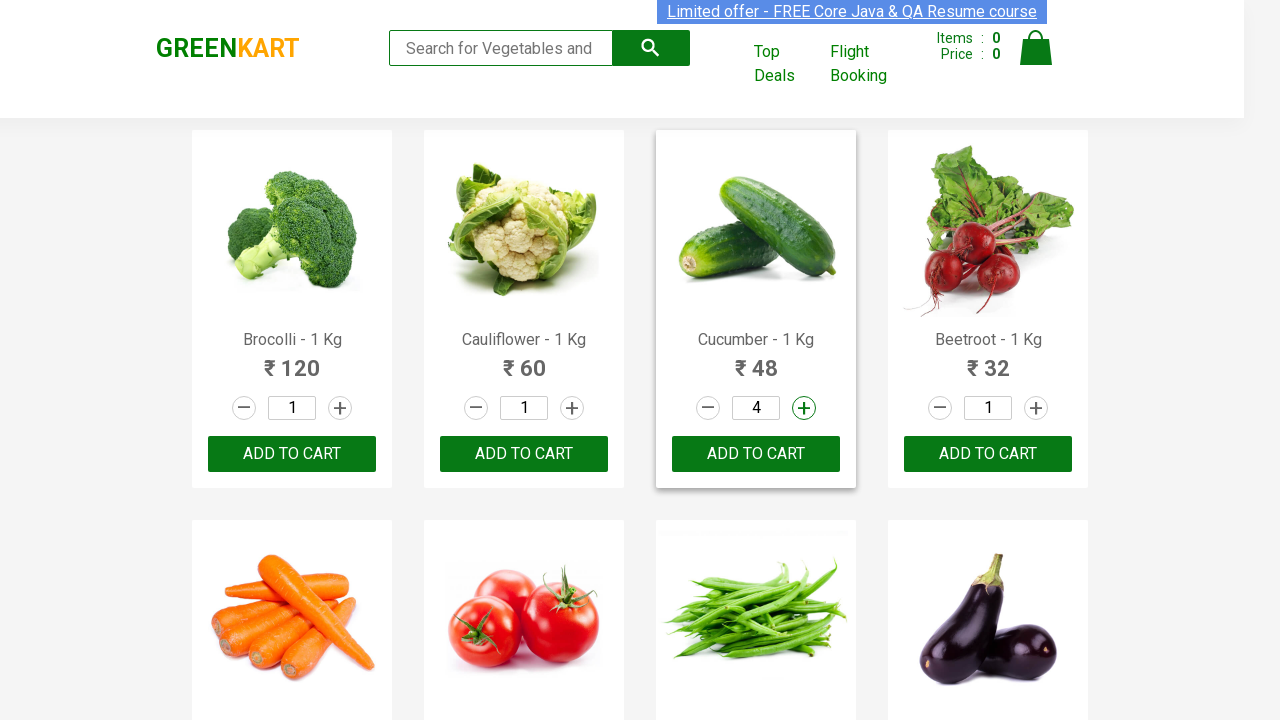

Waited 1 second between increment clicks
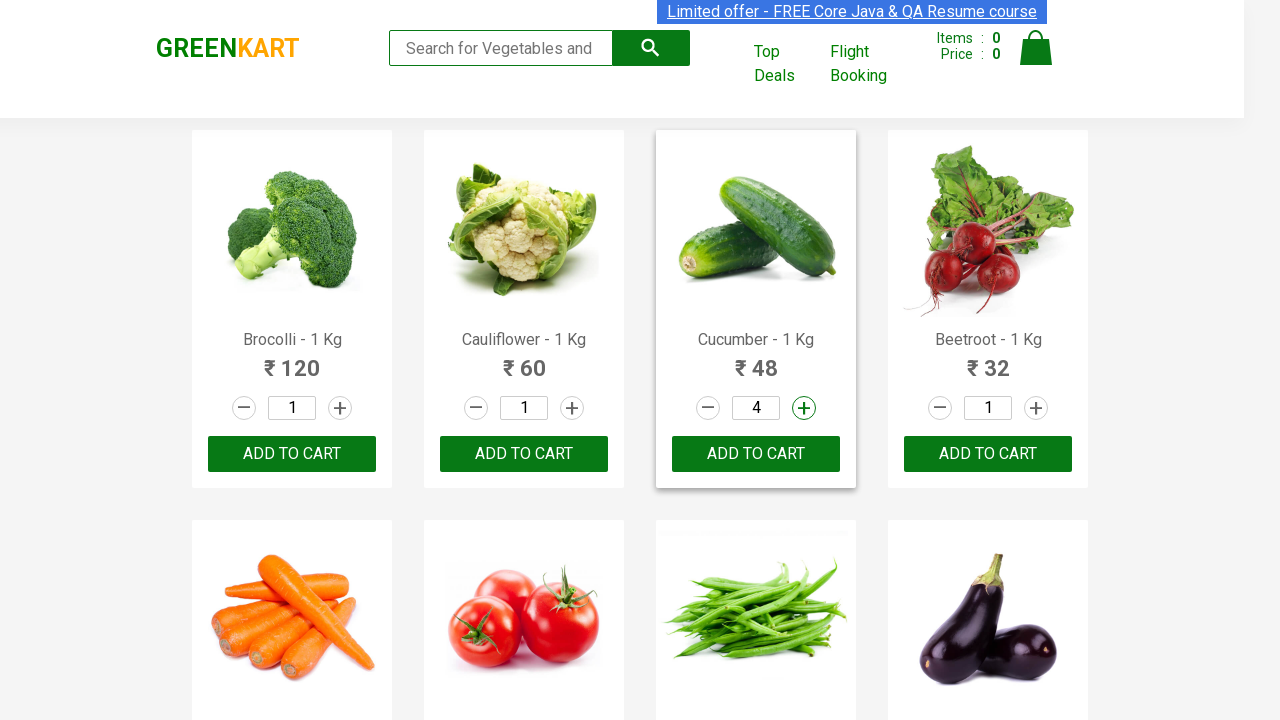

Clicked increment button for Cucumber (increment 4/4) at (804, 408) on a.increment >> nth=2
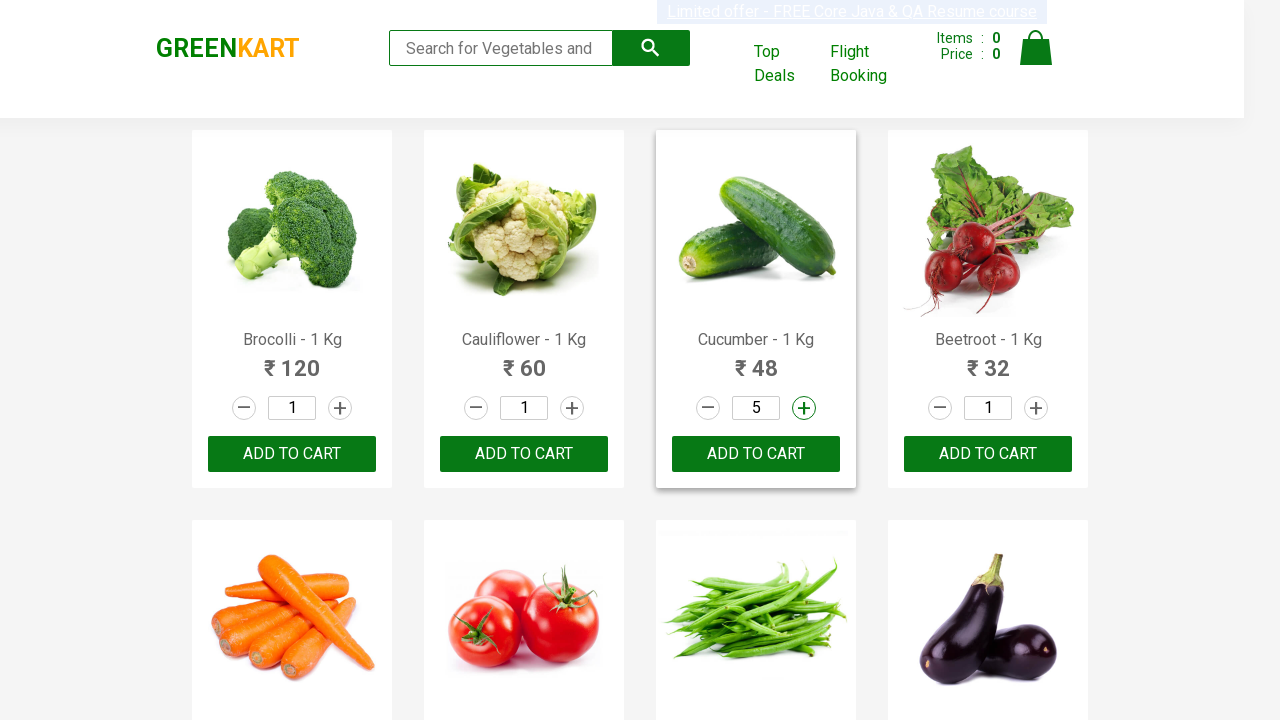

Waited 1 second between increment clicks
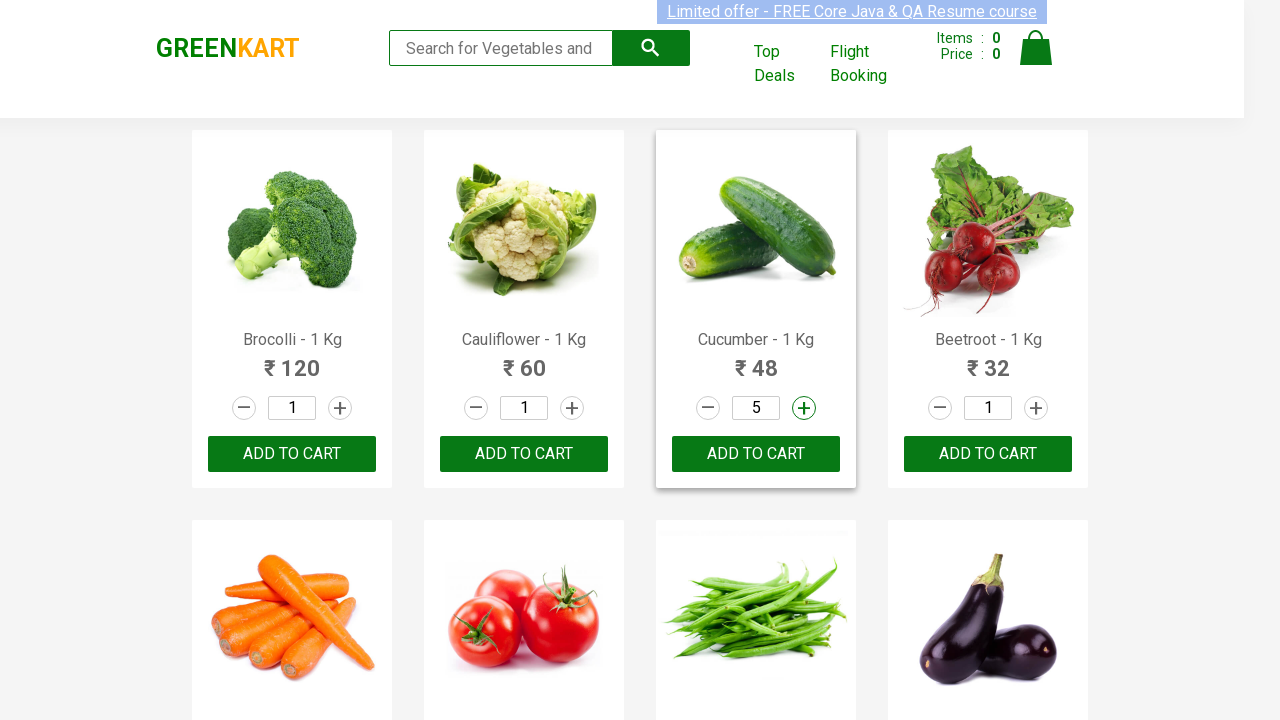

Clicked ADD TO CART button for Cucumber product with quantity 5 at (756, 454) on xpath=//button[text()='ADD TO CART'] >> nth=2
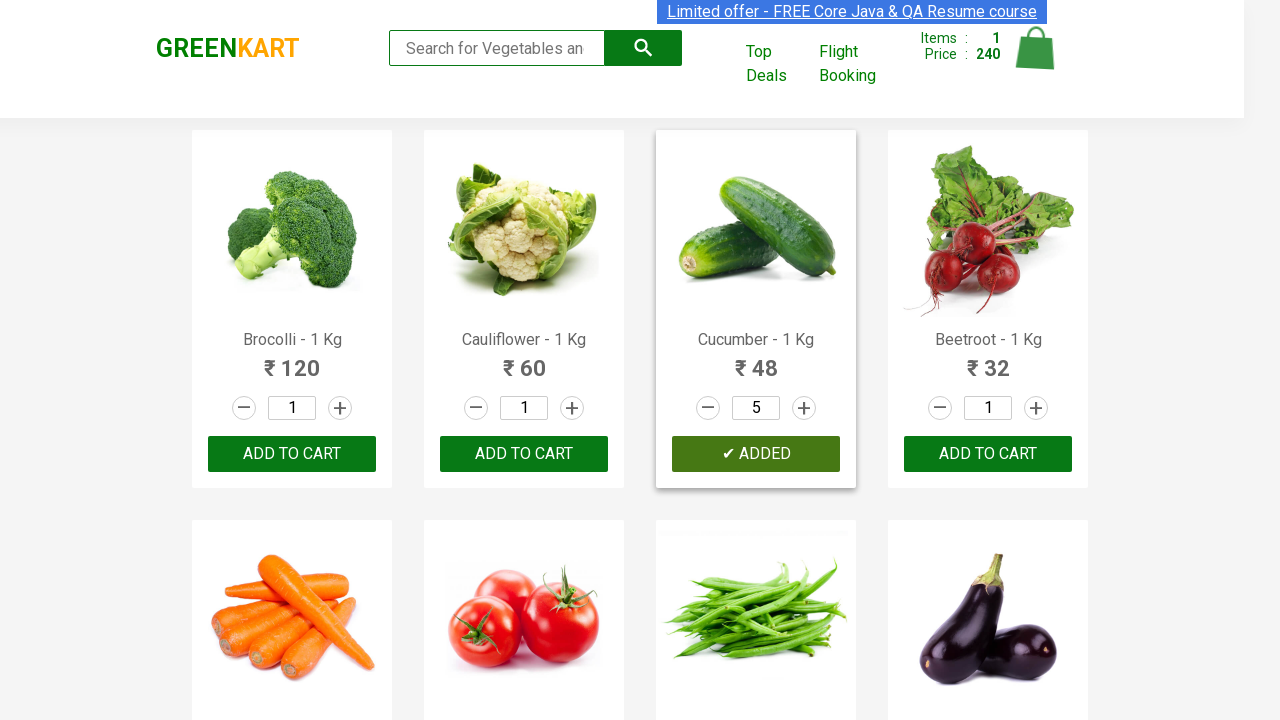

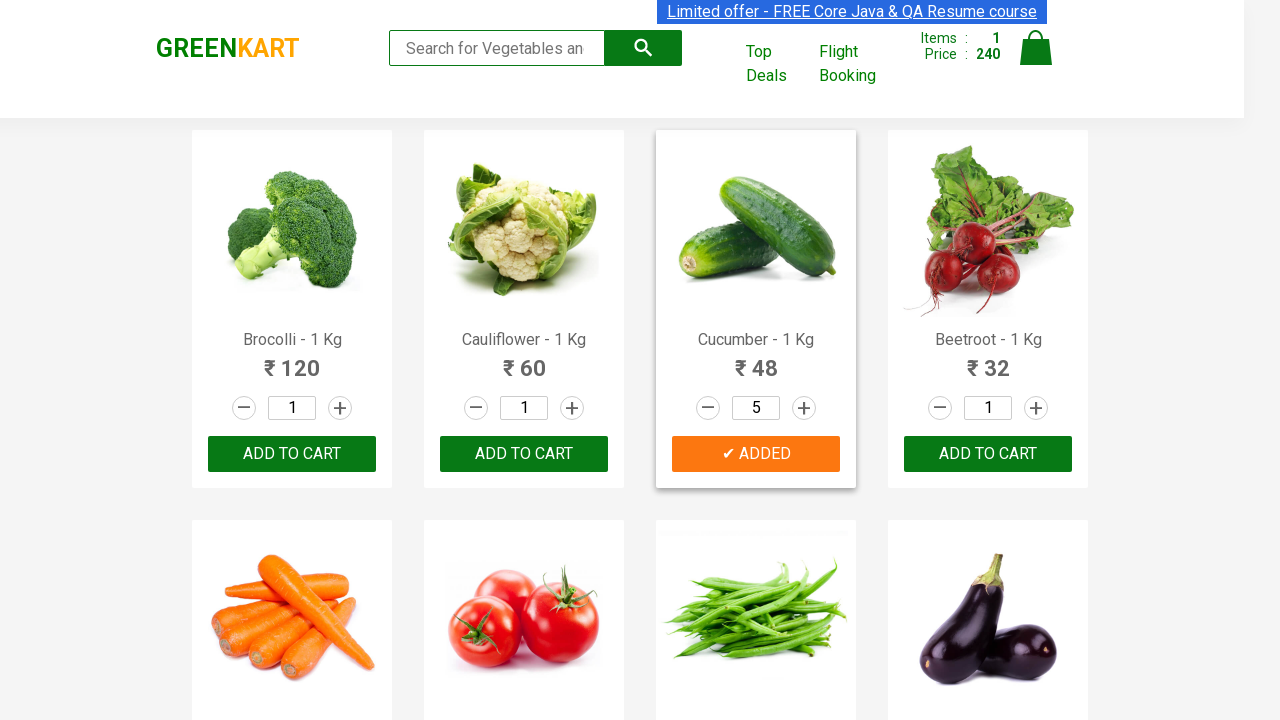